Tests calculator 5*5*5=125 using button clicks

Starting URL: http://mhunterak.github.io/calc.html

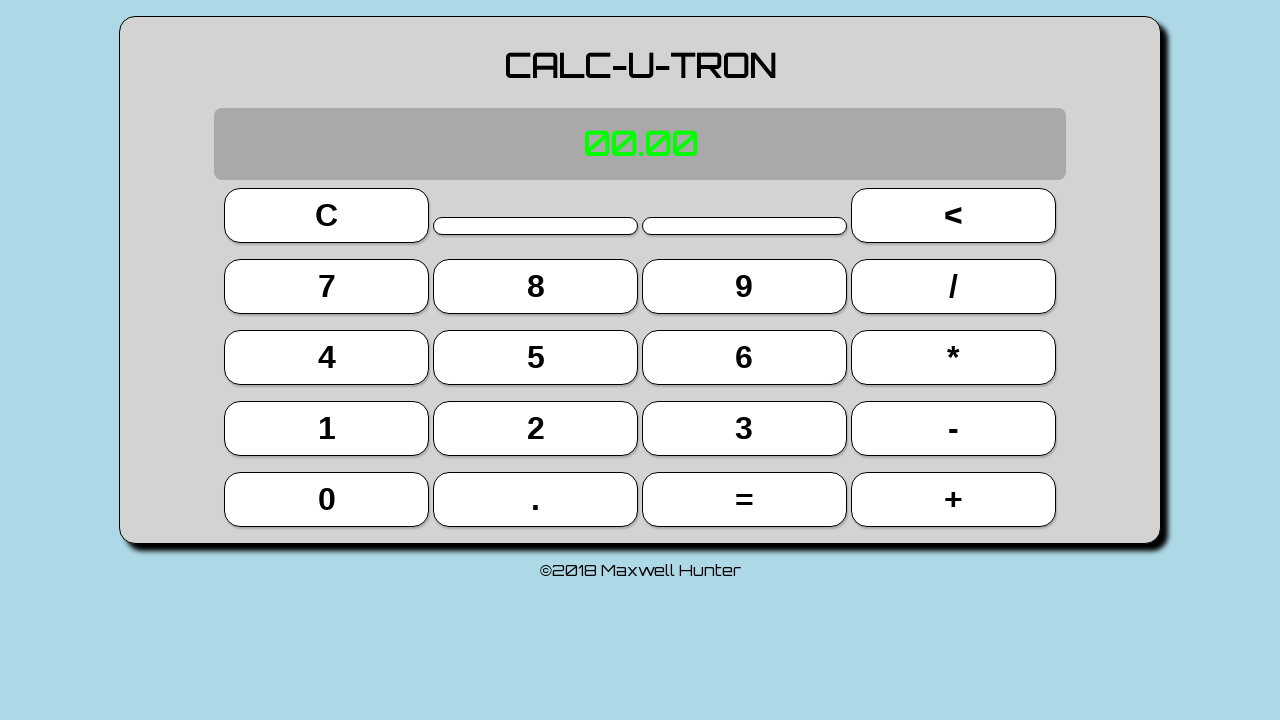

Page loaded and DOM content ready
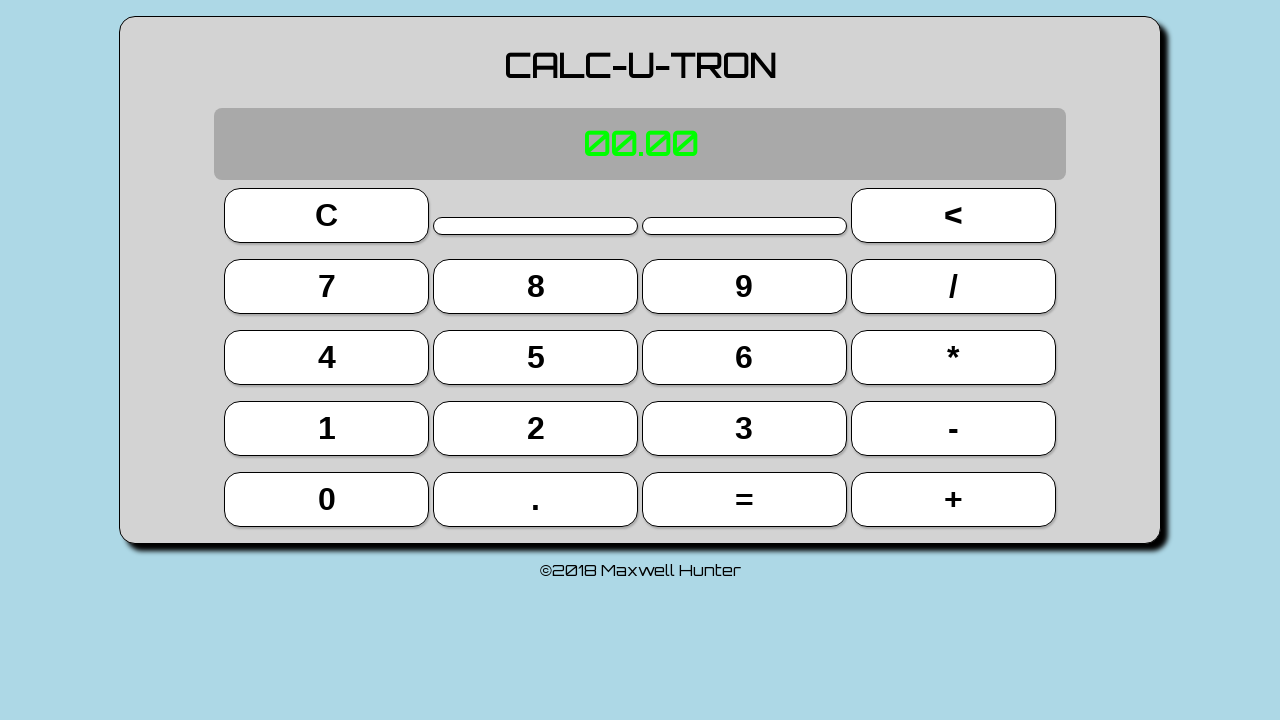

Located all button elements
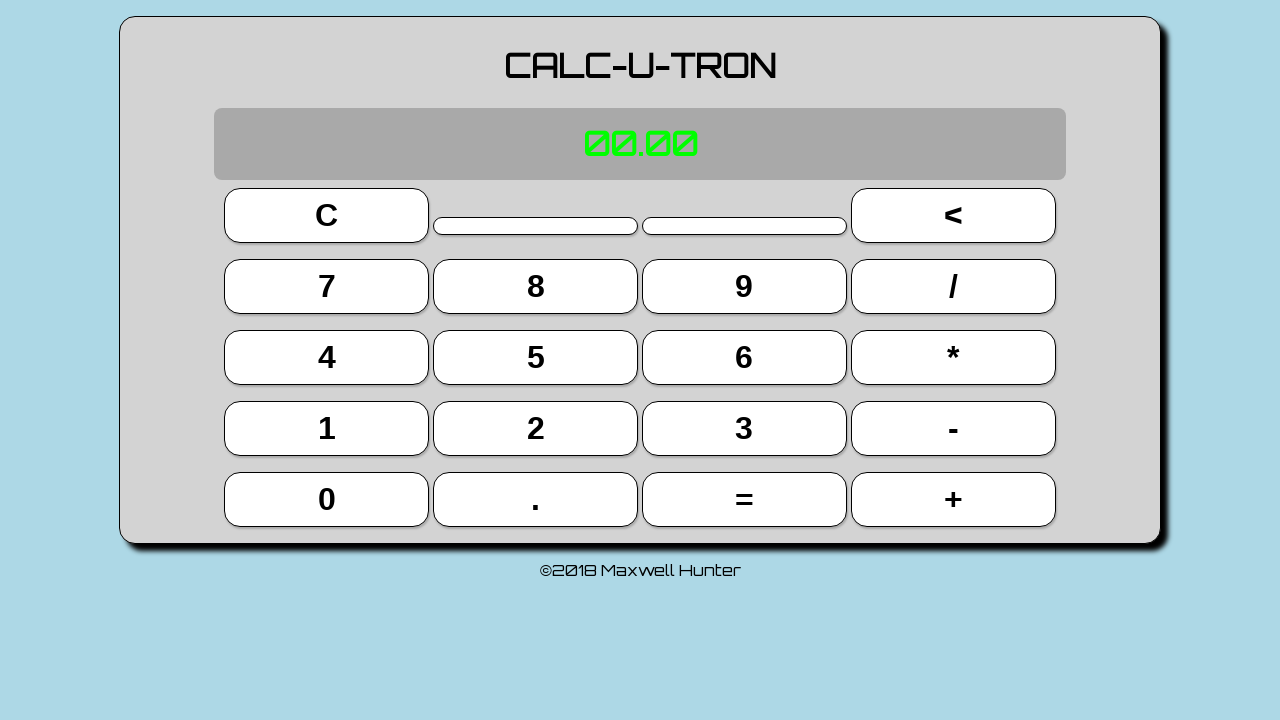

Clicked button 5 at (536, 357) on button >> nth=9
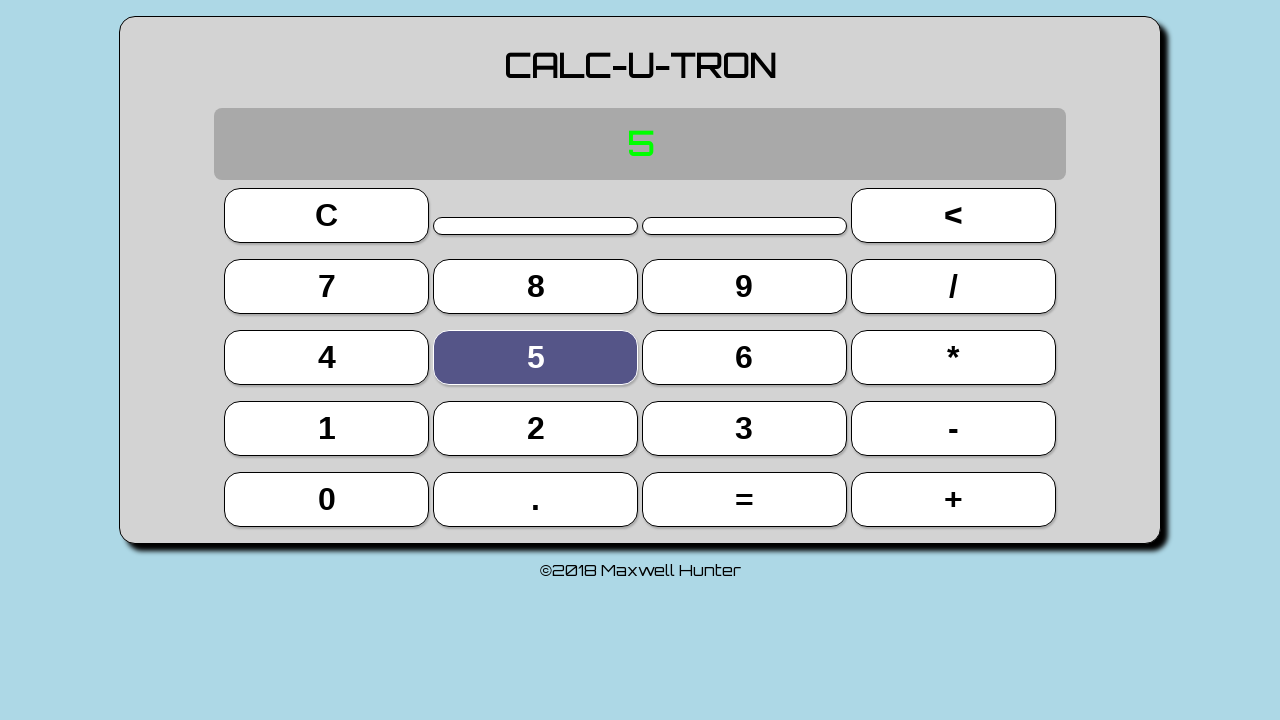

Clicked multiplication (*) button at (953, 357) on button >> nth=11
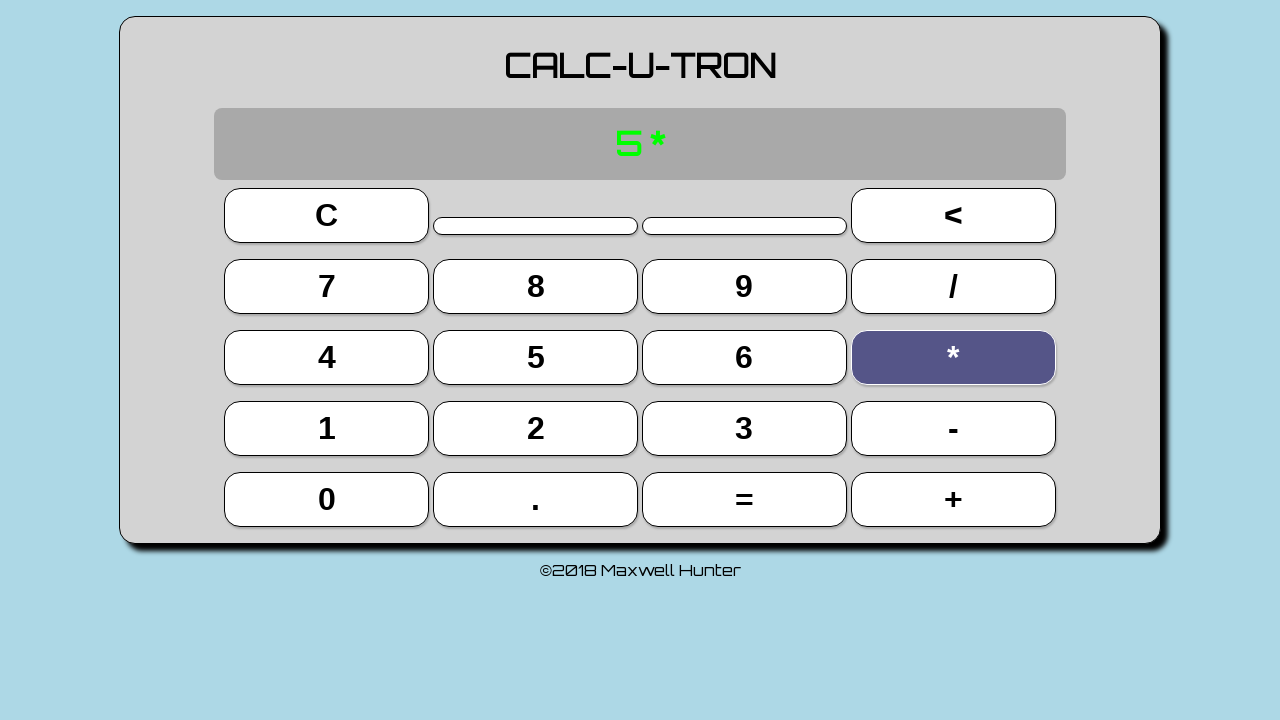

Clicked button 5 at (536, 357) on button >> nth=9
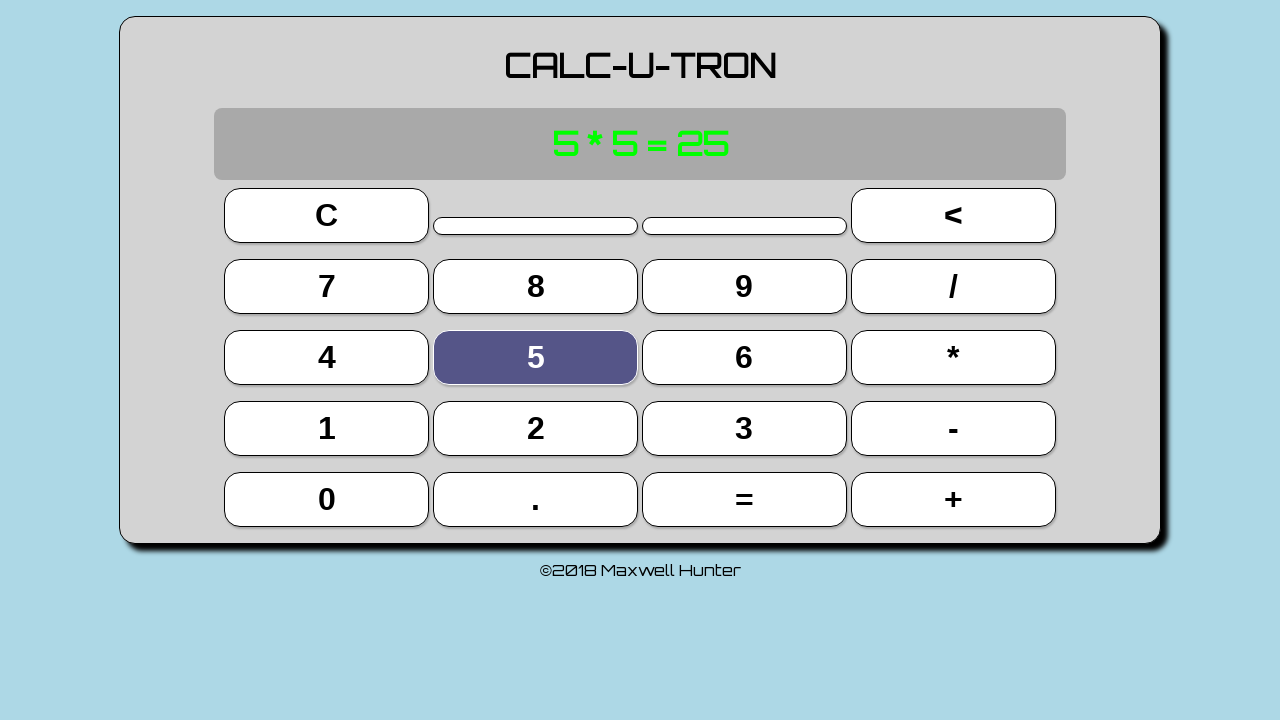

Clicked equals (=) button, first multiplication complete: 5*5=25 at (744, 499) on button >> nth=18
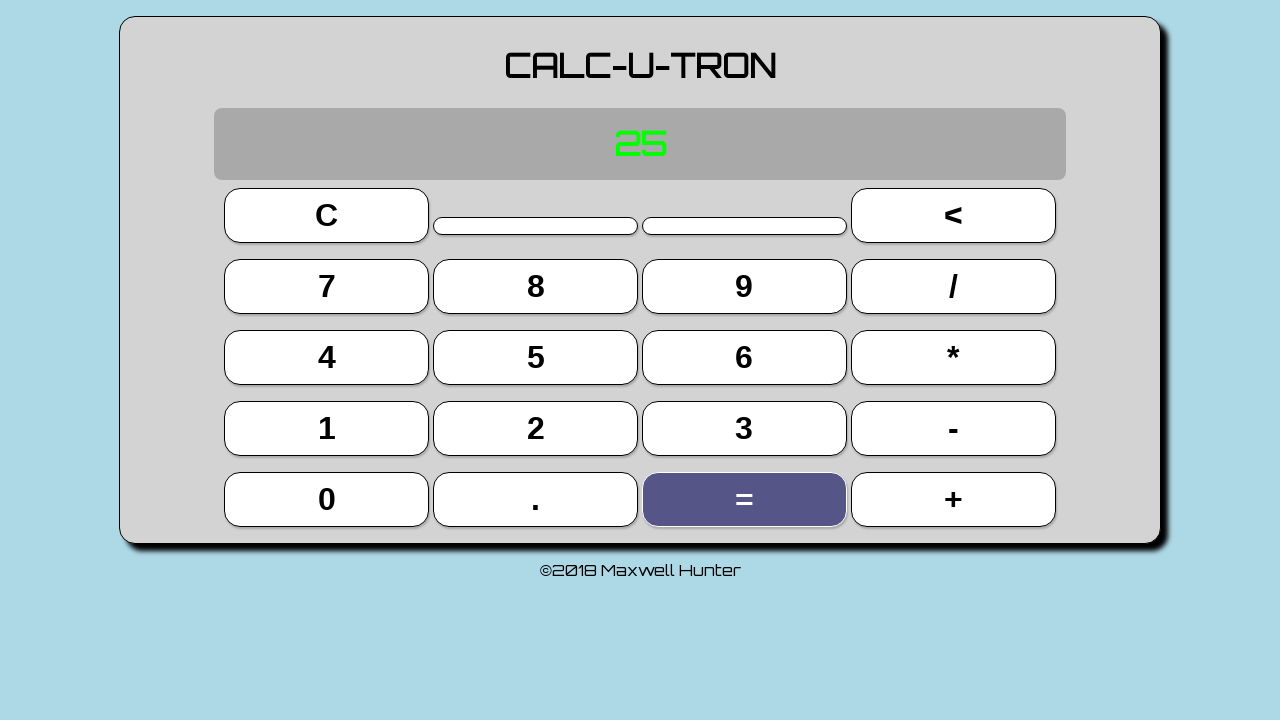

Clicked multiplication (*) button at (953, 357) on button >> nth=11
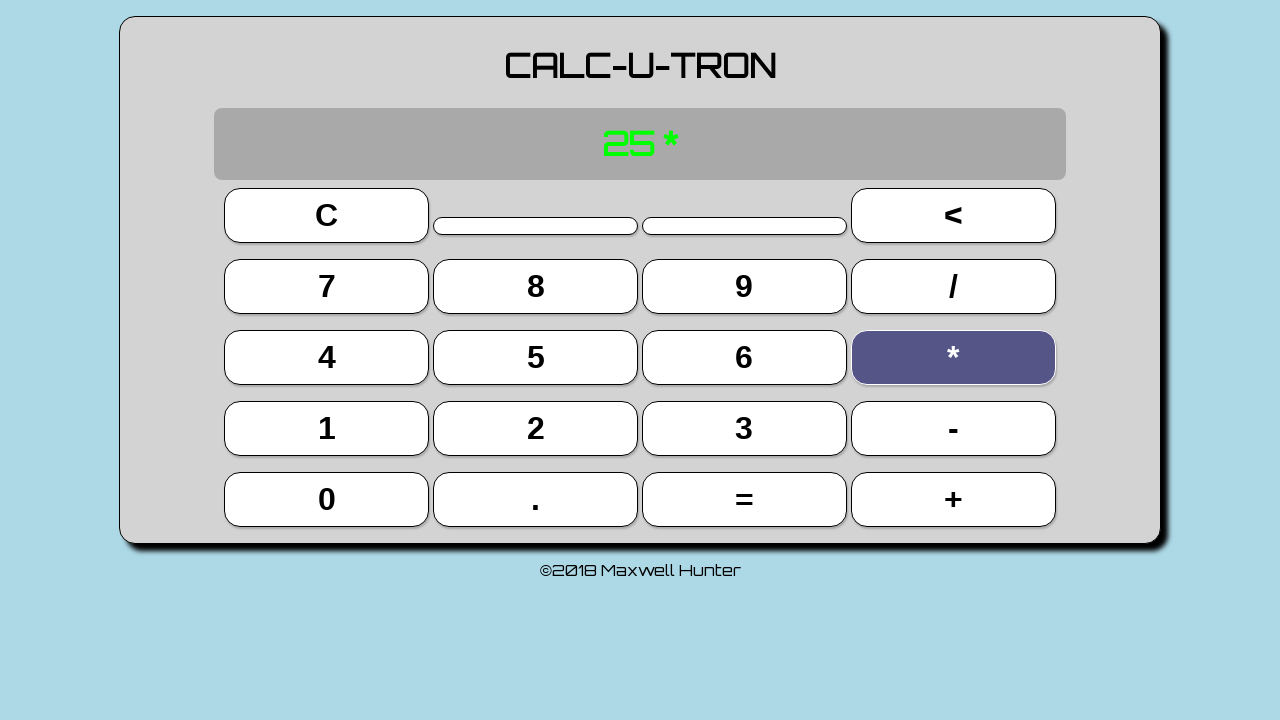

Clicked button 5 at (536, 357) on button >> nth=9
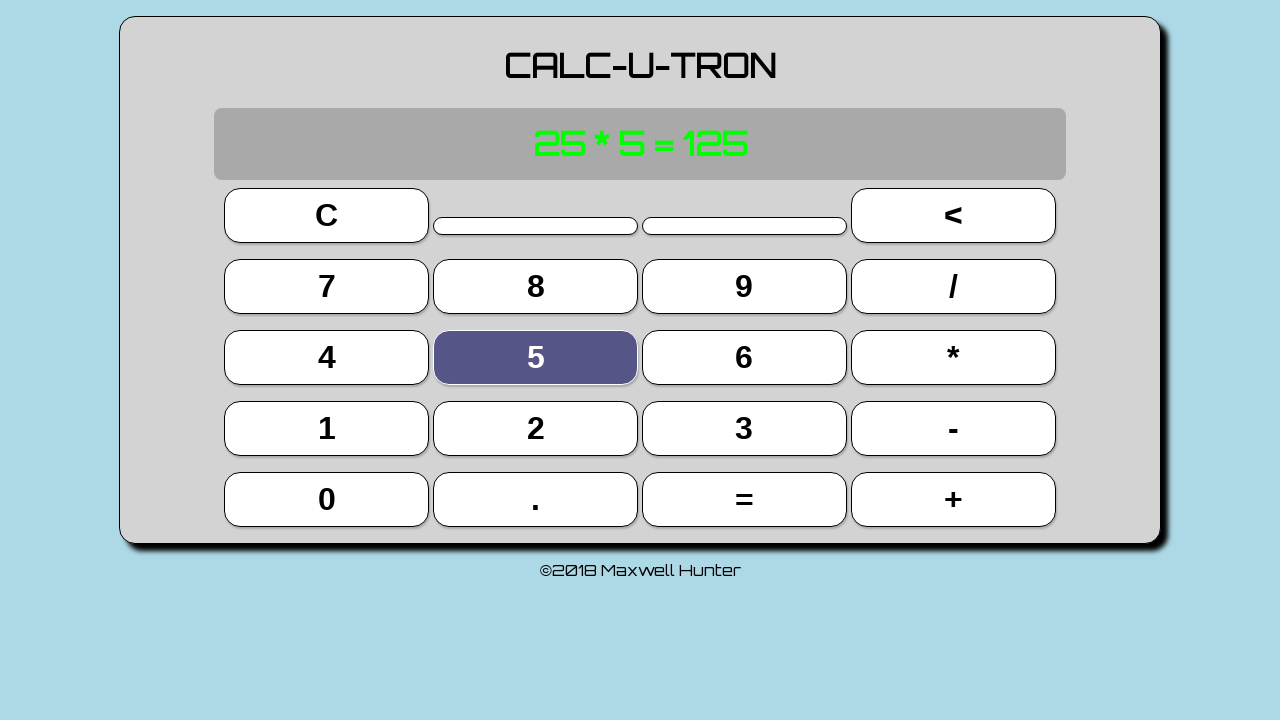

Clicked equals (=) button, second multiplication complete: 25*5=125 at (744, 499) on button >> nth=18
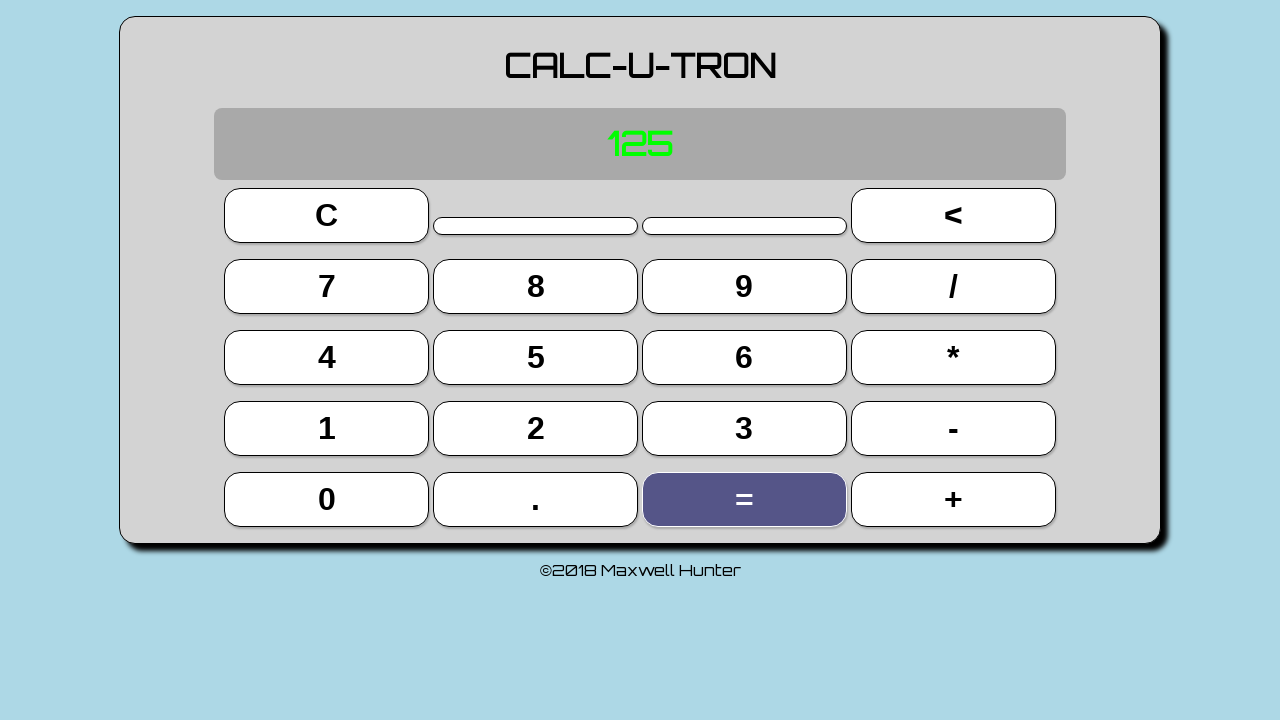

Located display element
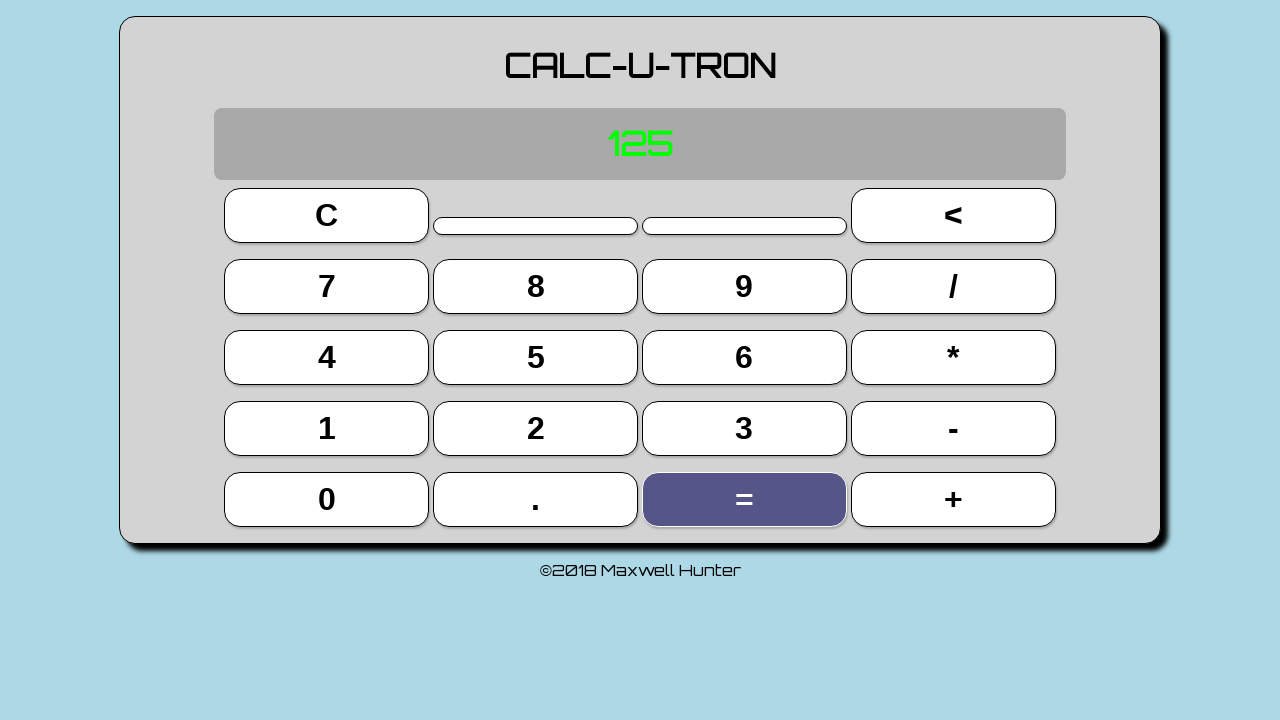

Verified display shows '125' - test passed
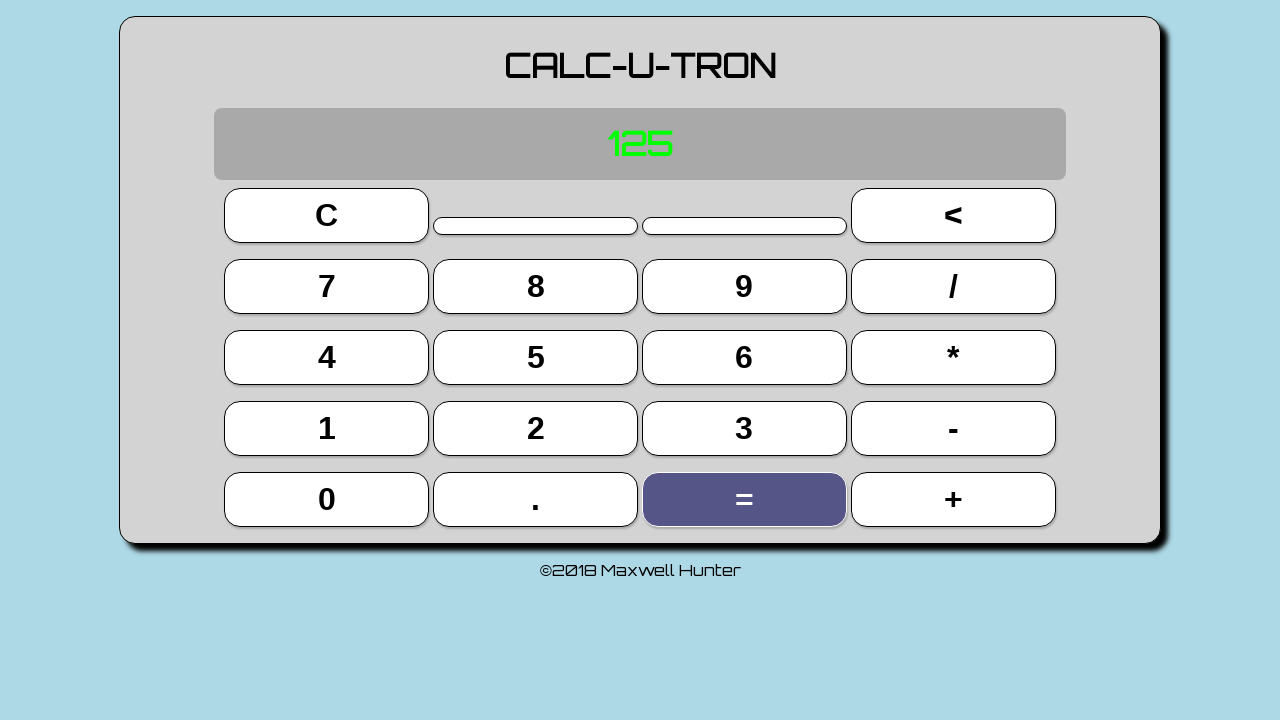

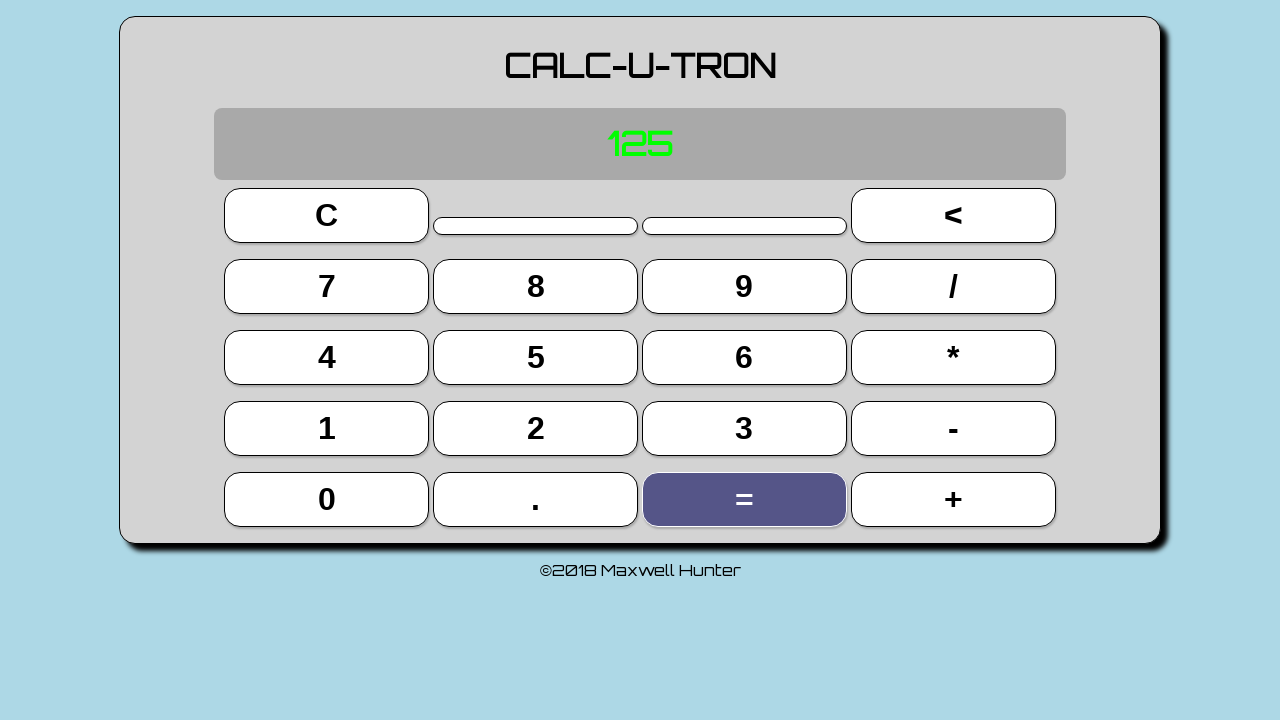